Tests that a 500-character long todo text is accepted

Starting URL: https://todomvc.com/

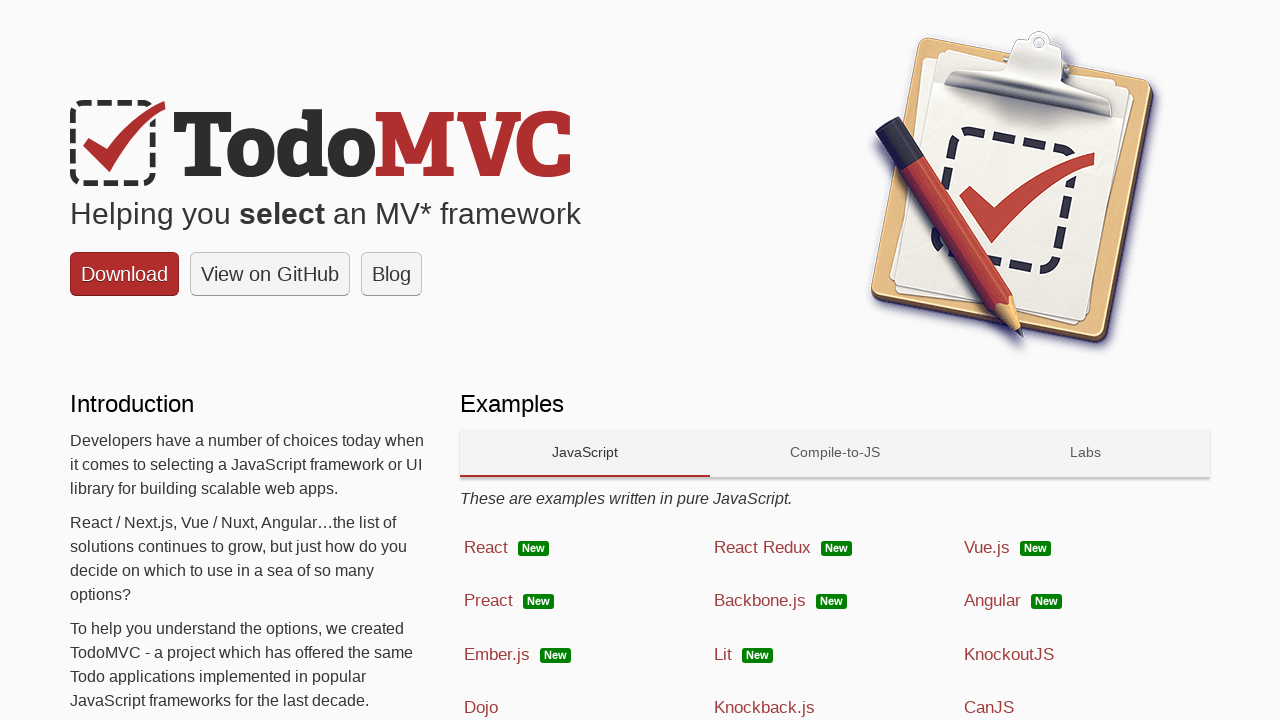

Clicked link to navigate to React framework at (585, 548) on a[href='examples/react/dist/']
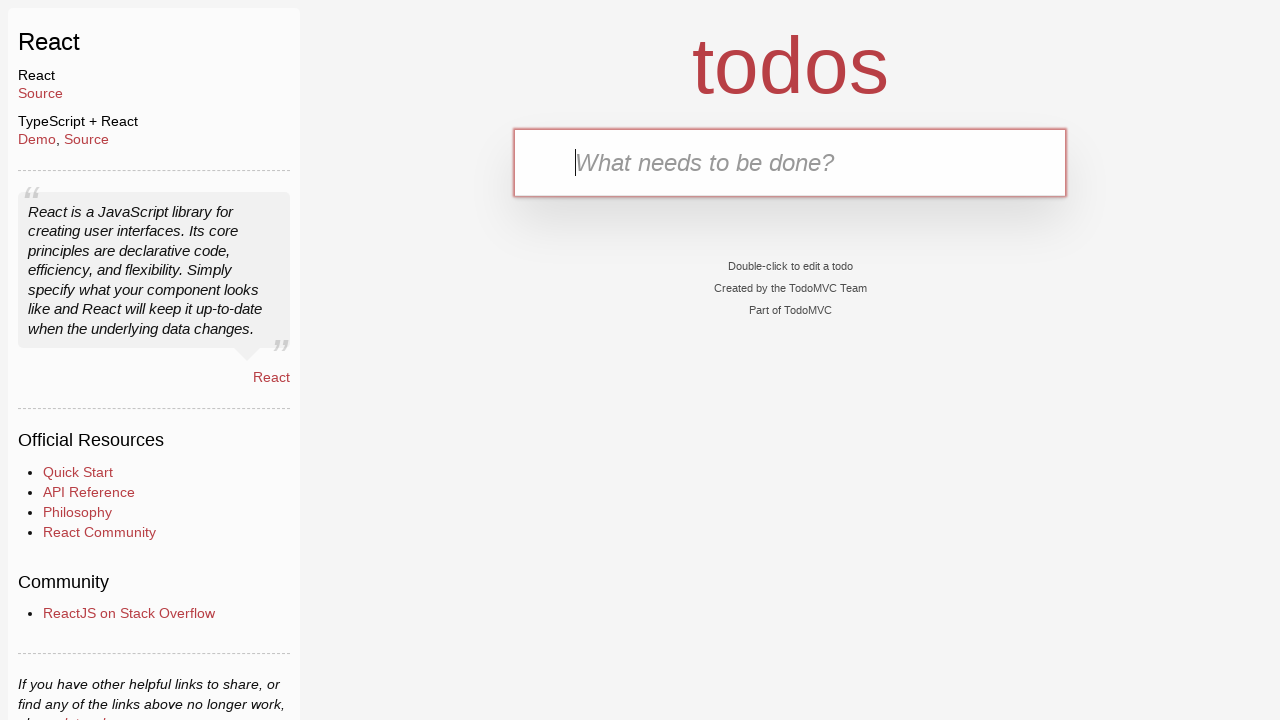

Clicked todo input field to focus it at (790, 162) on #todo-input
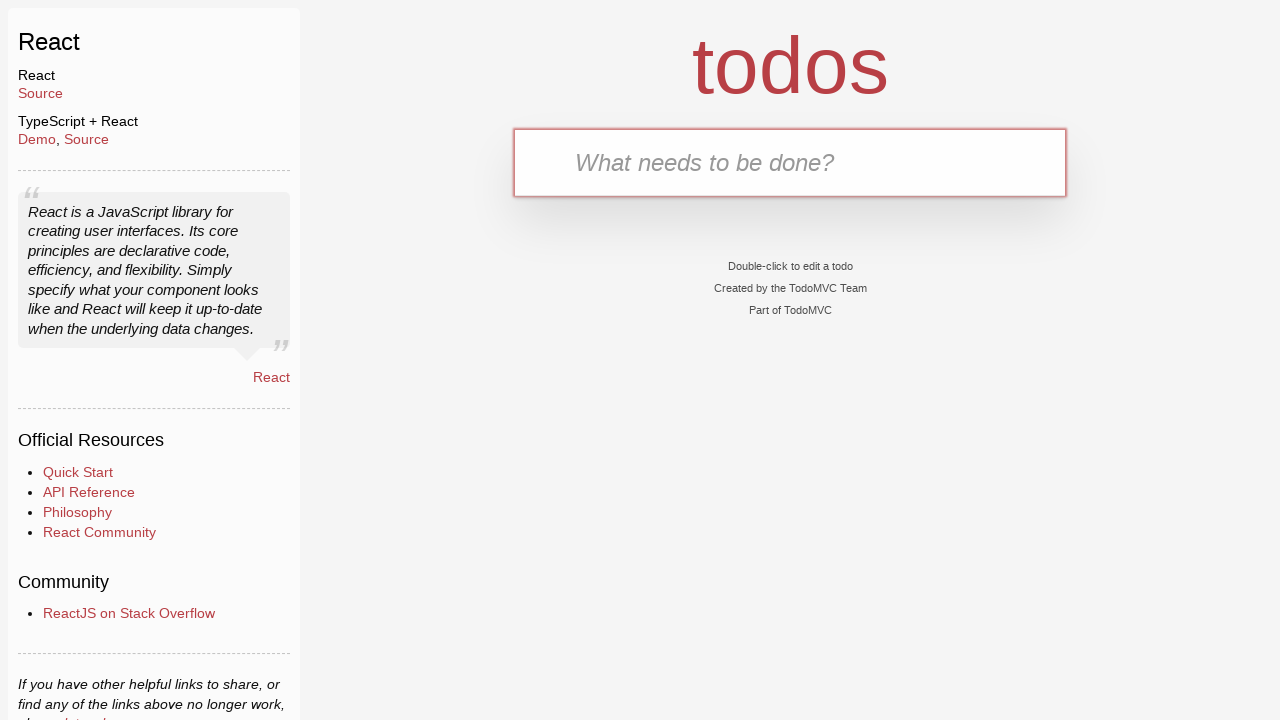

Filled todo input with 500-character long text on #todo-input
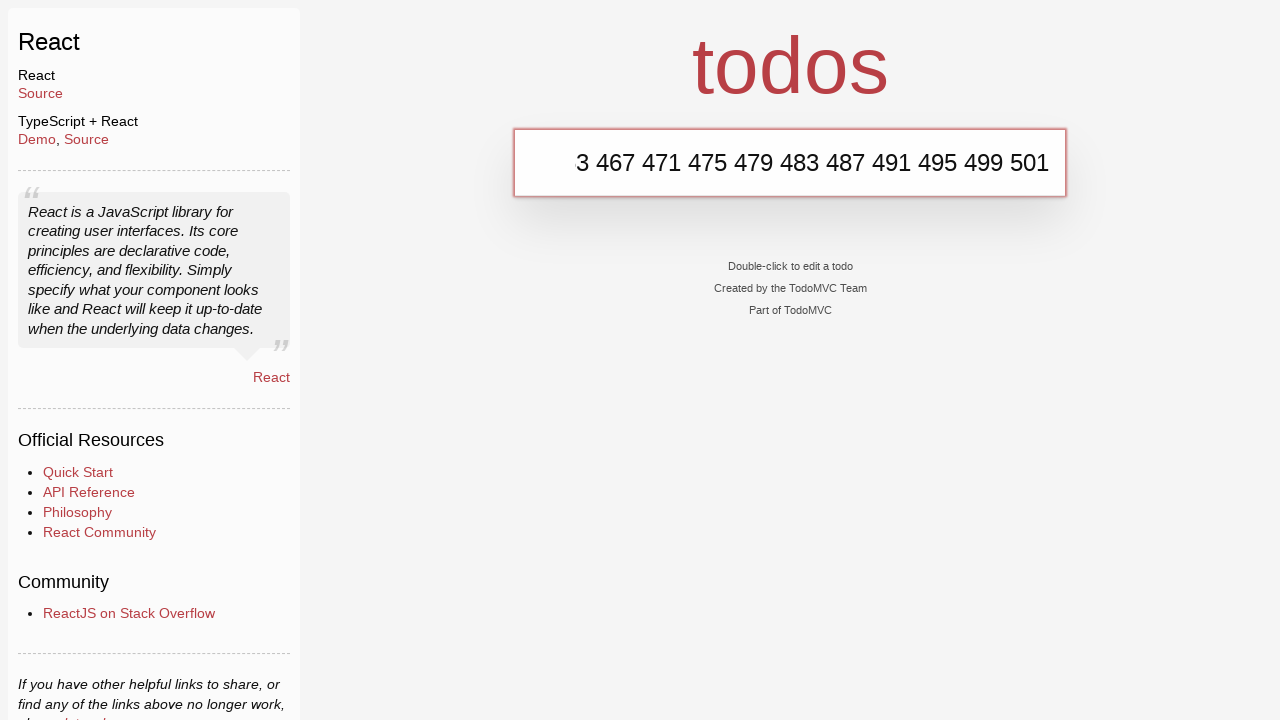

Pressed Enter to submit the todo item on #todo-input
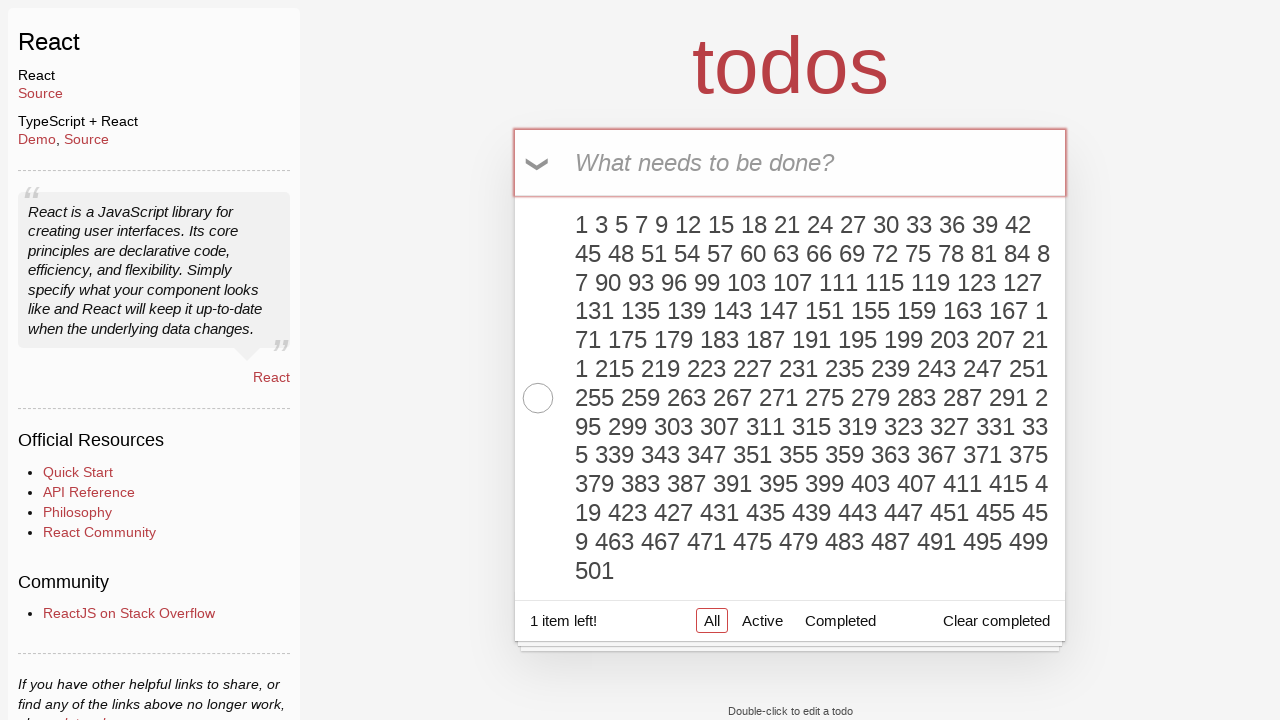

Located todo items on the page
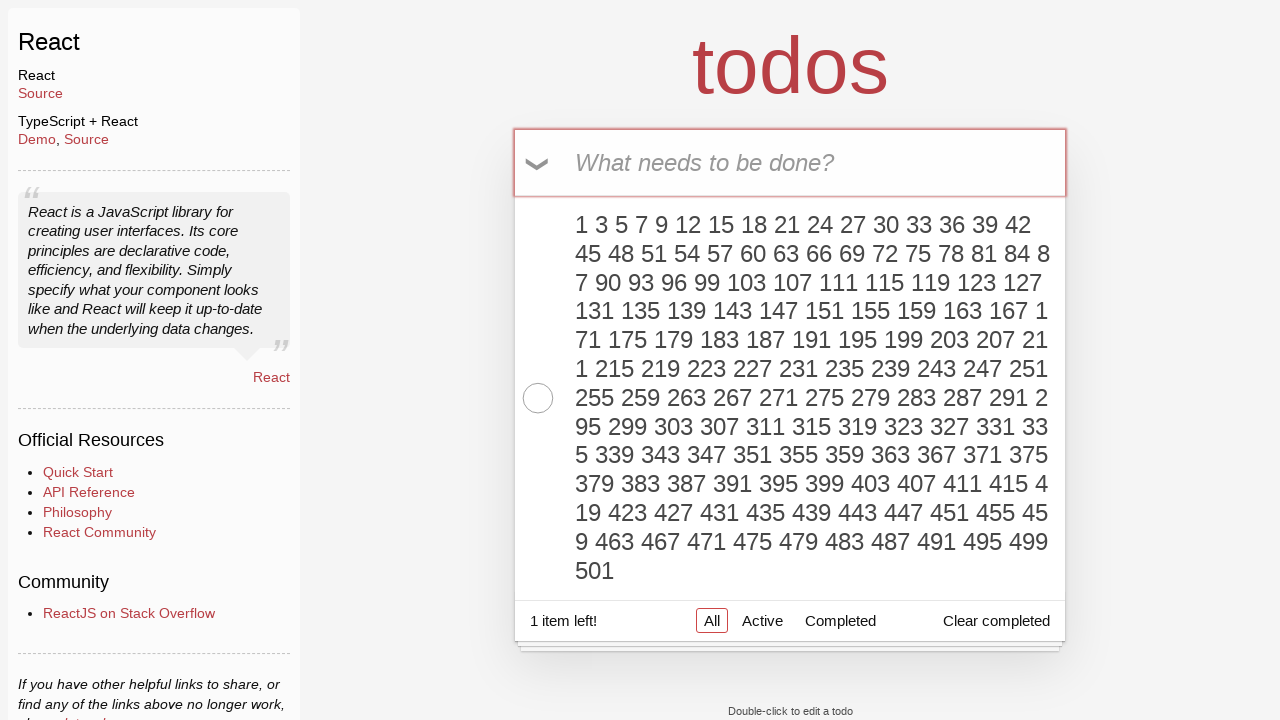

Verified that exactly 1 todo item was added
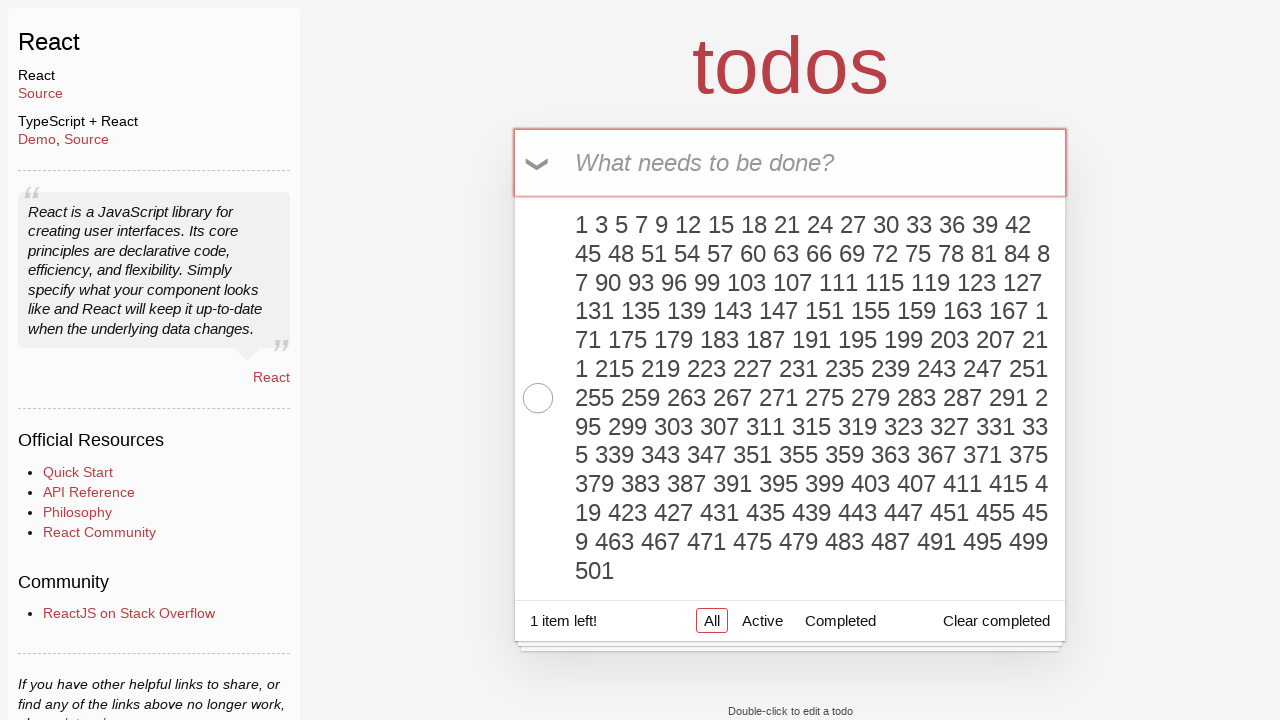

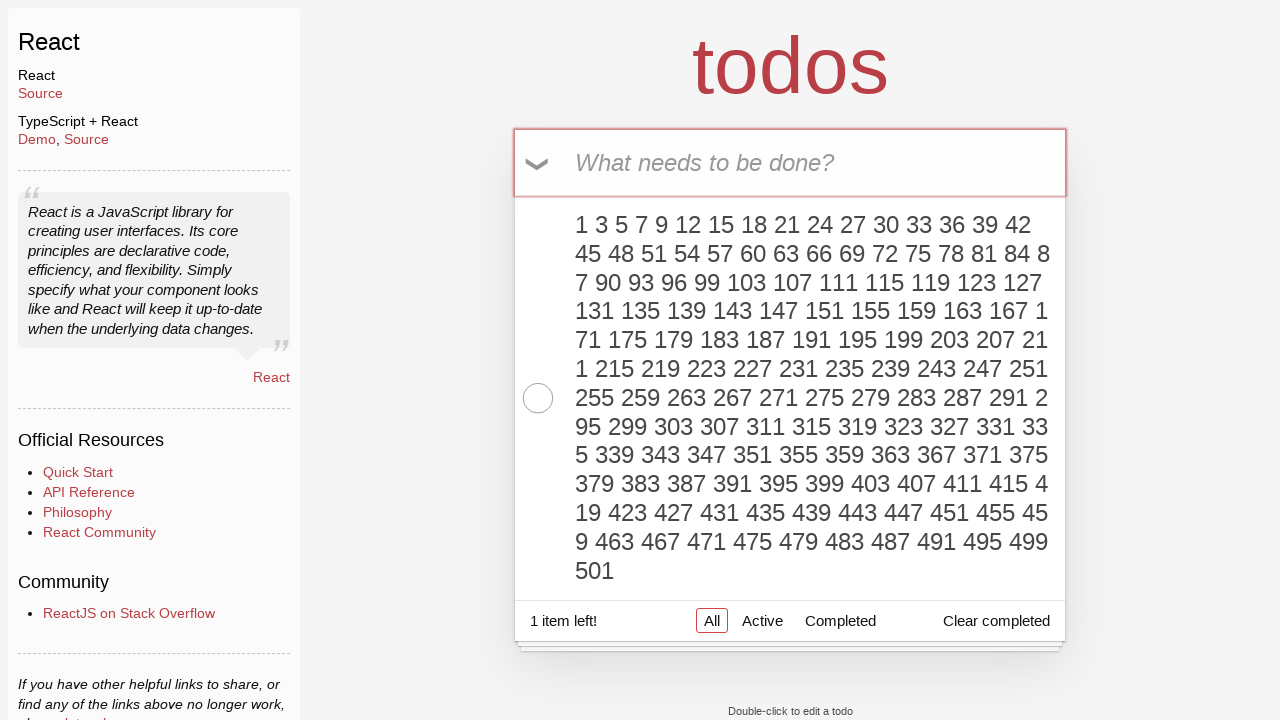